Navigates to AutomationTalks website and verifies the page title starts with "AutomationTalks -"

Starting URL: https://automationtalks.com/

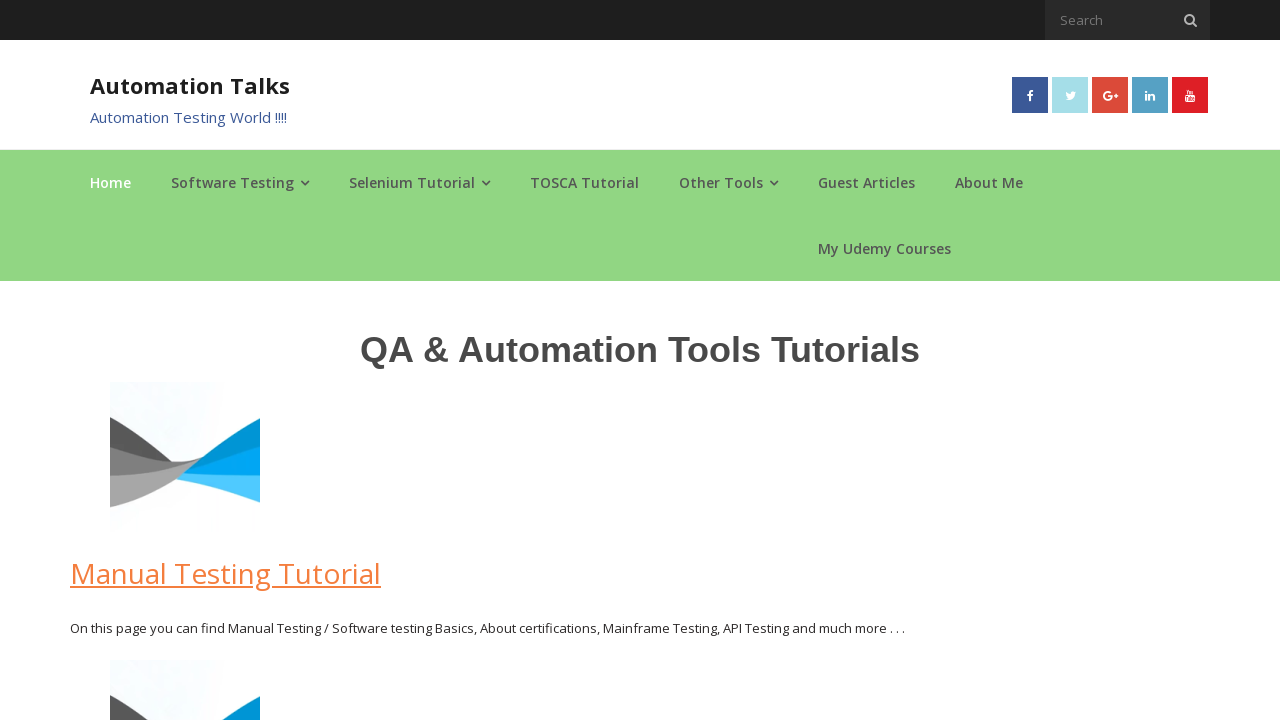

Navigated to https://automationtalks.com/
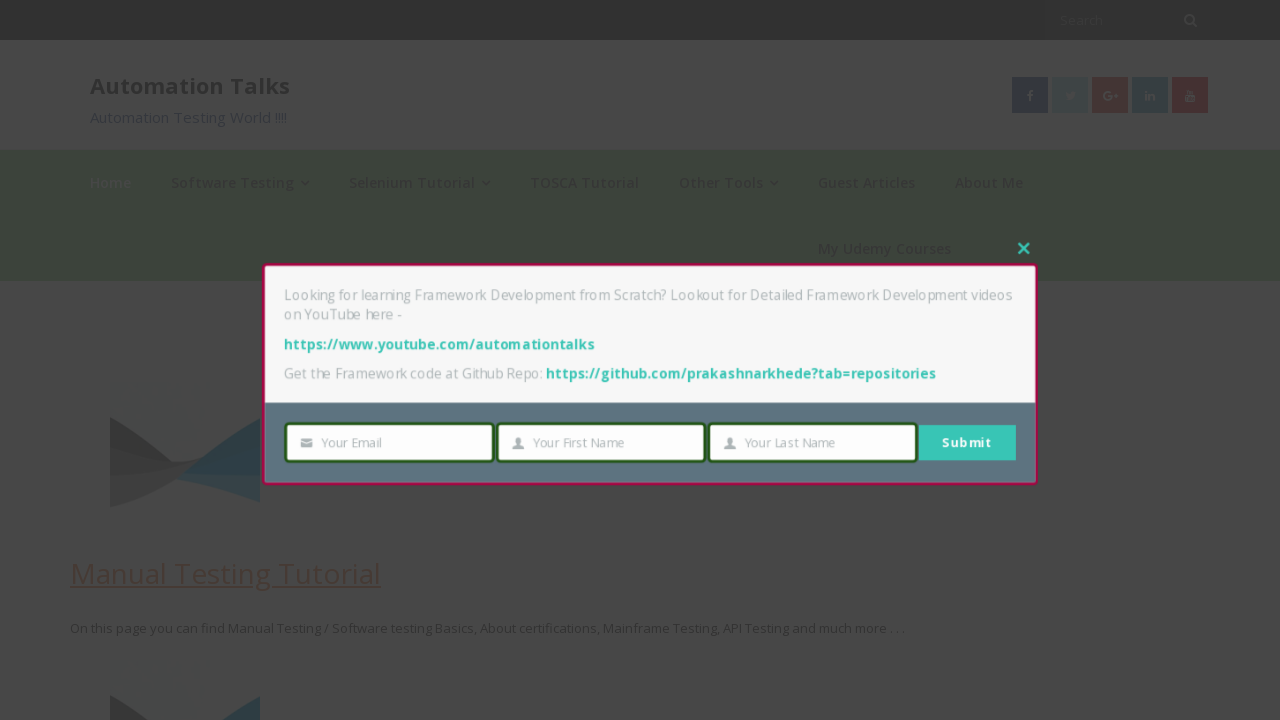

Retrieved page title
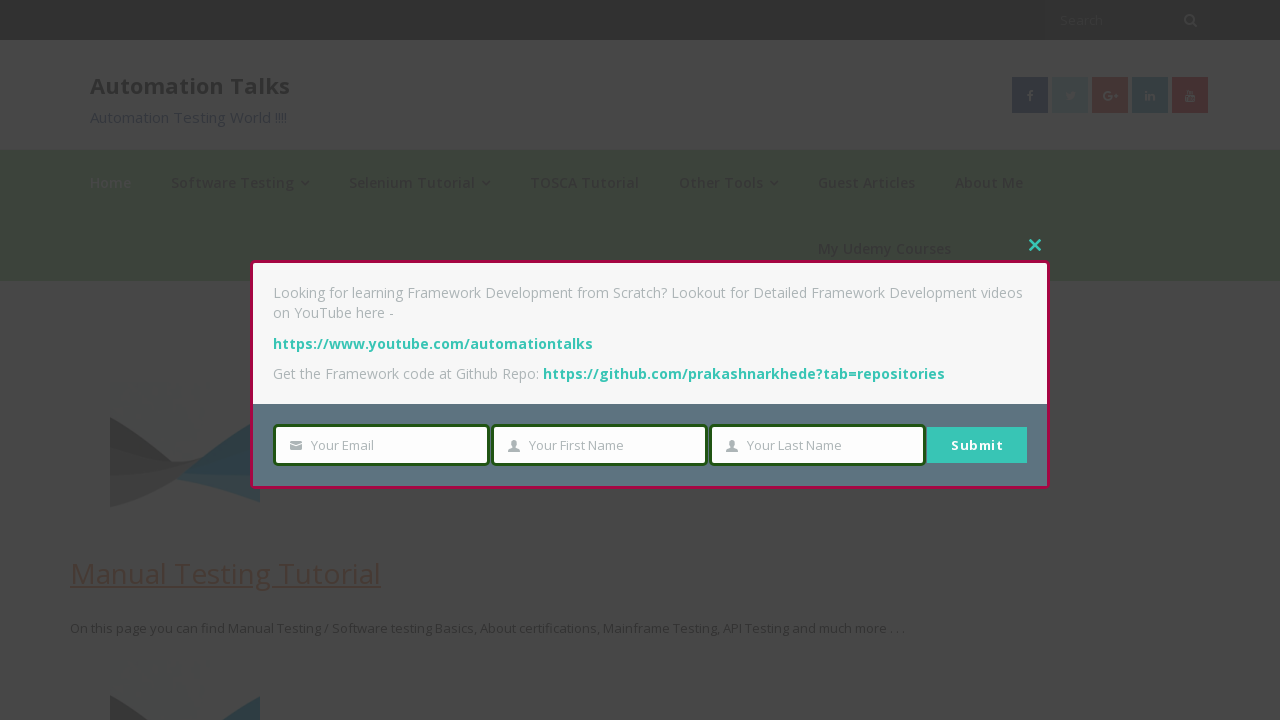

Verified page title starts with 'AutomationTalks -'
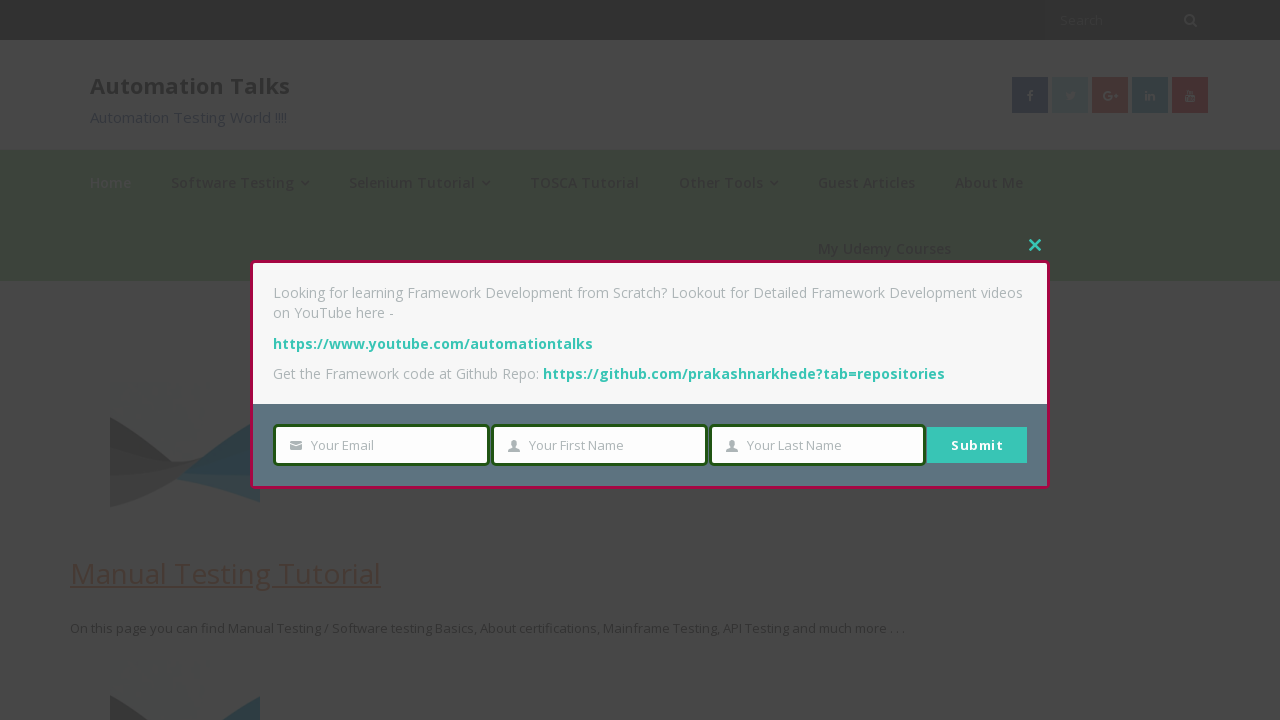

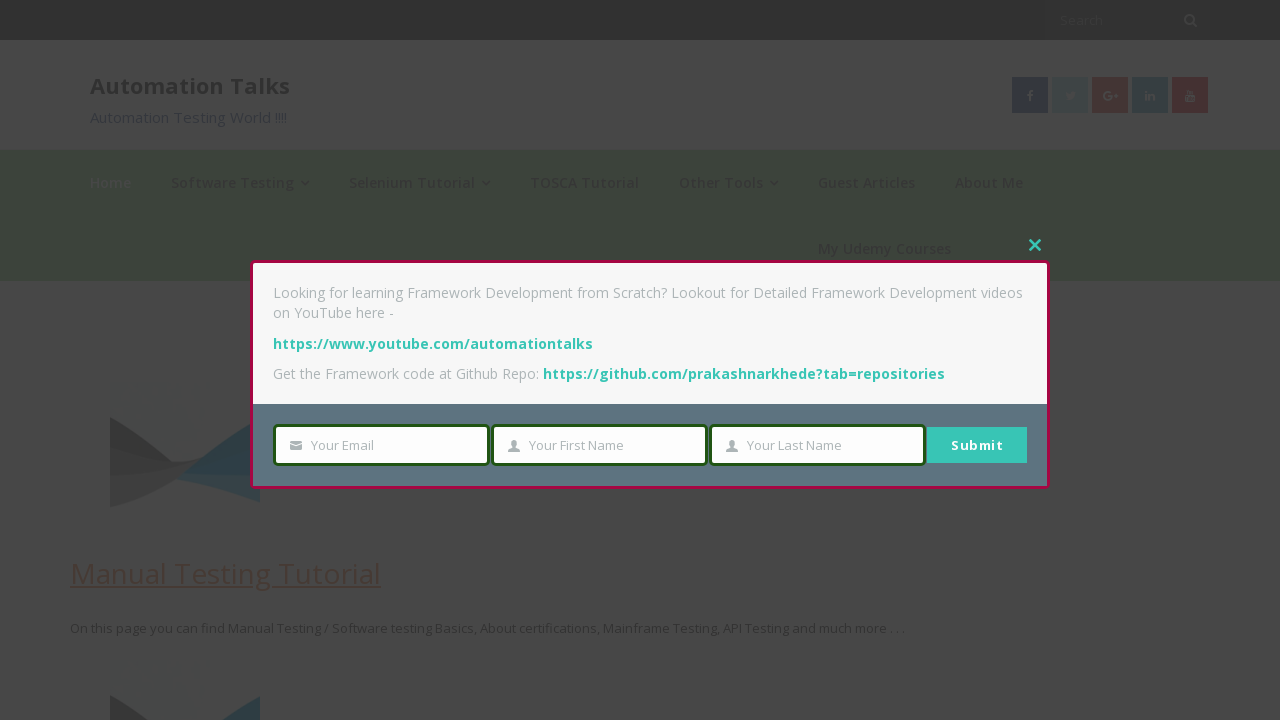